Tests that clicking login without credentials shows an error message

Starting URL: https://the-internet.herokuapp.com/login

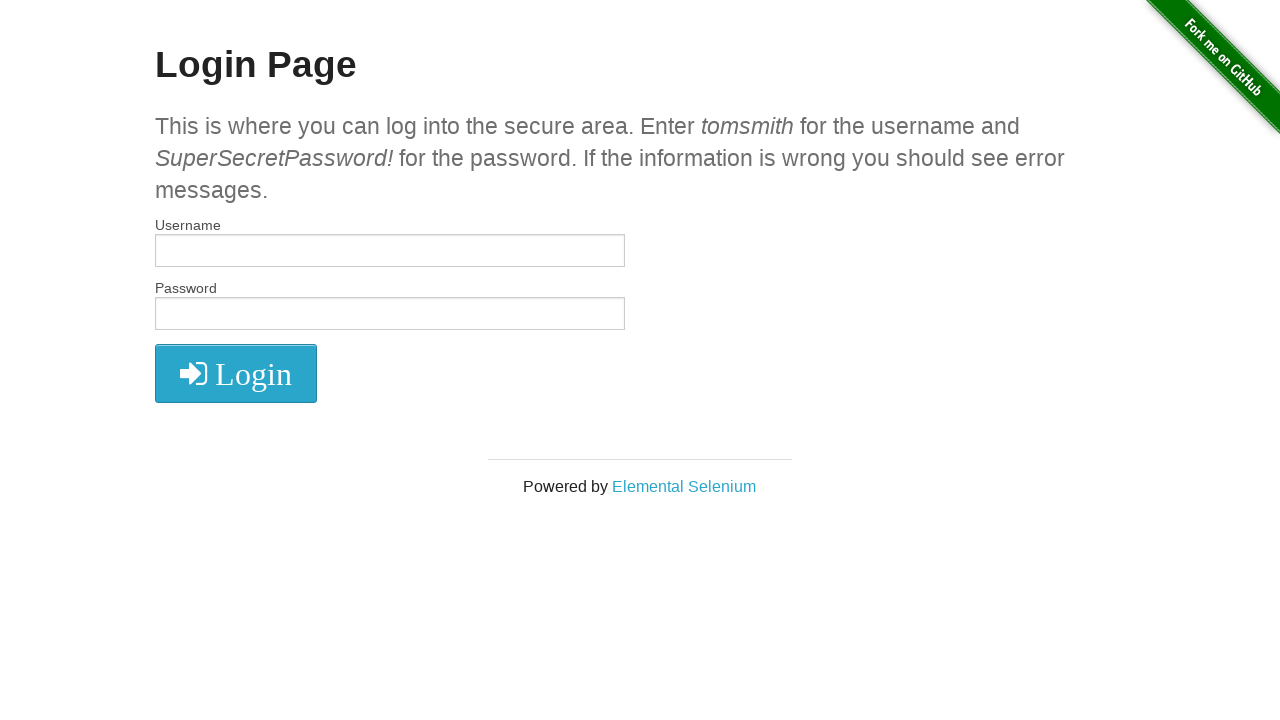

Clicked login button without entering credentials at (236, 373) on .radius
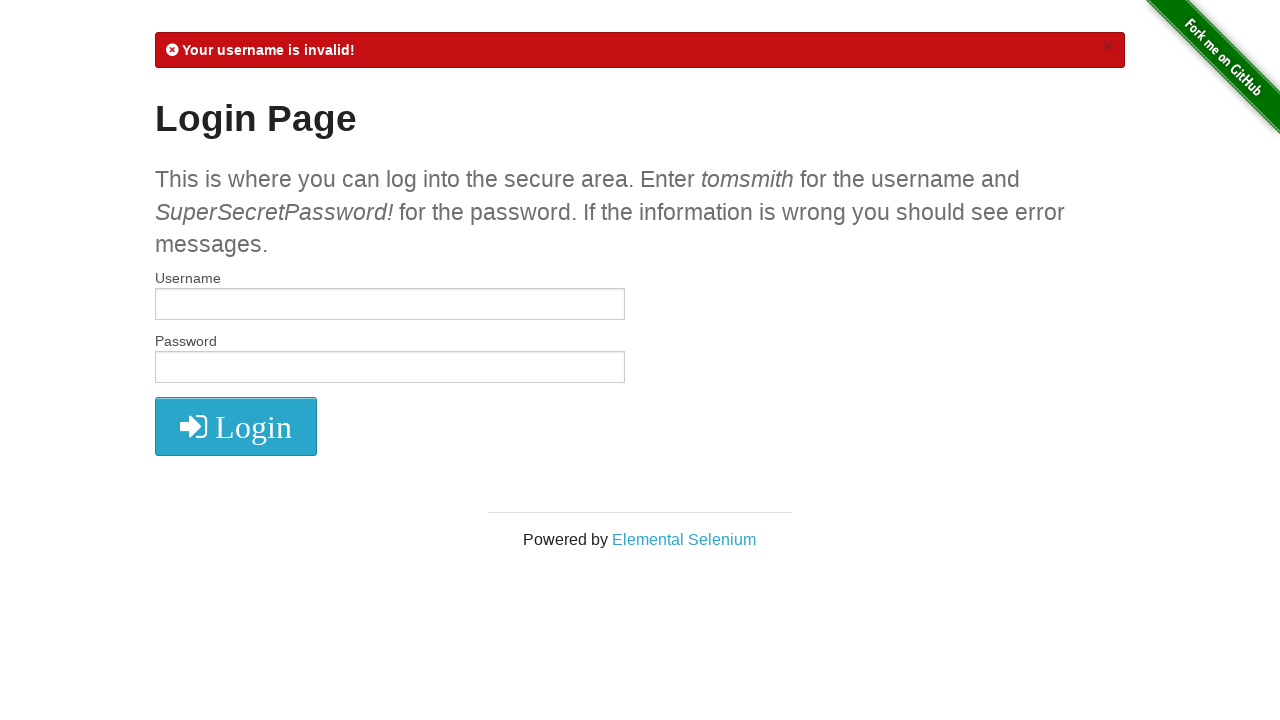

Located error message element
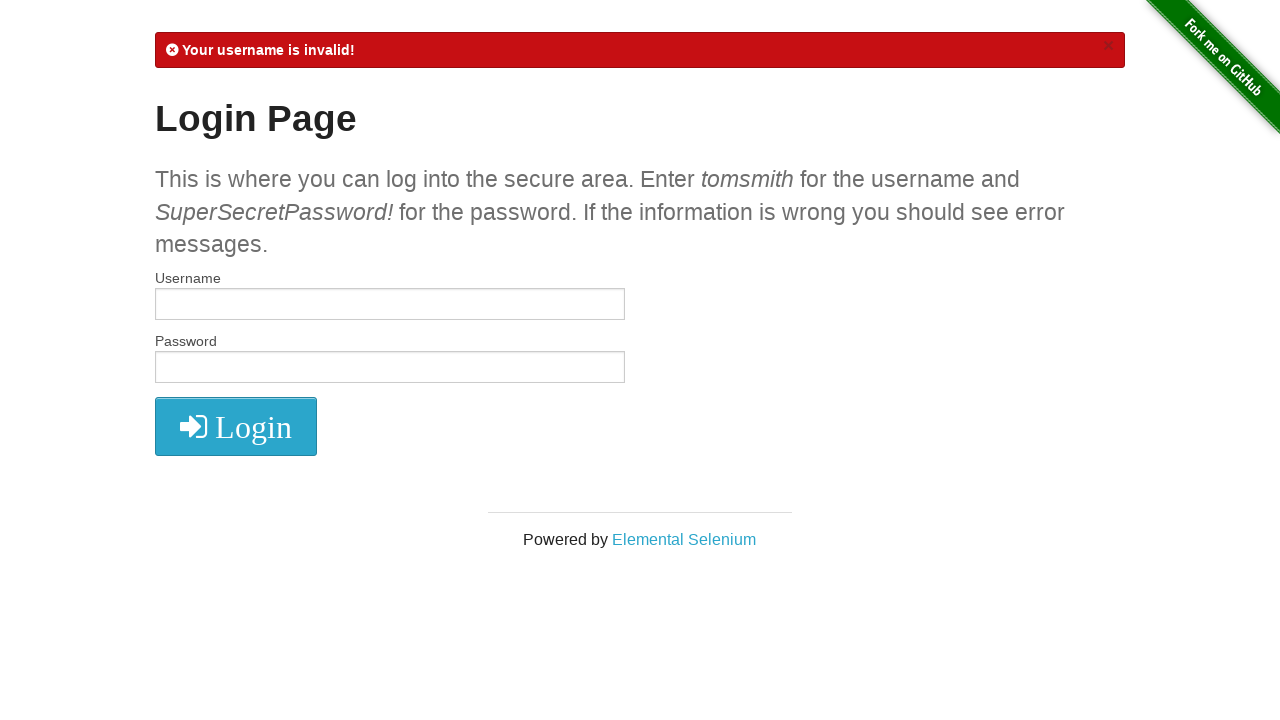

Verified error message is visible
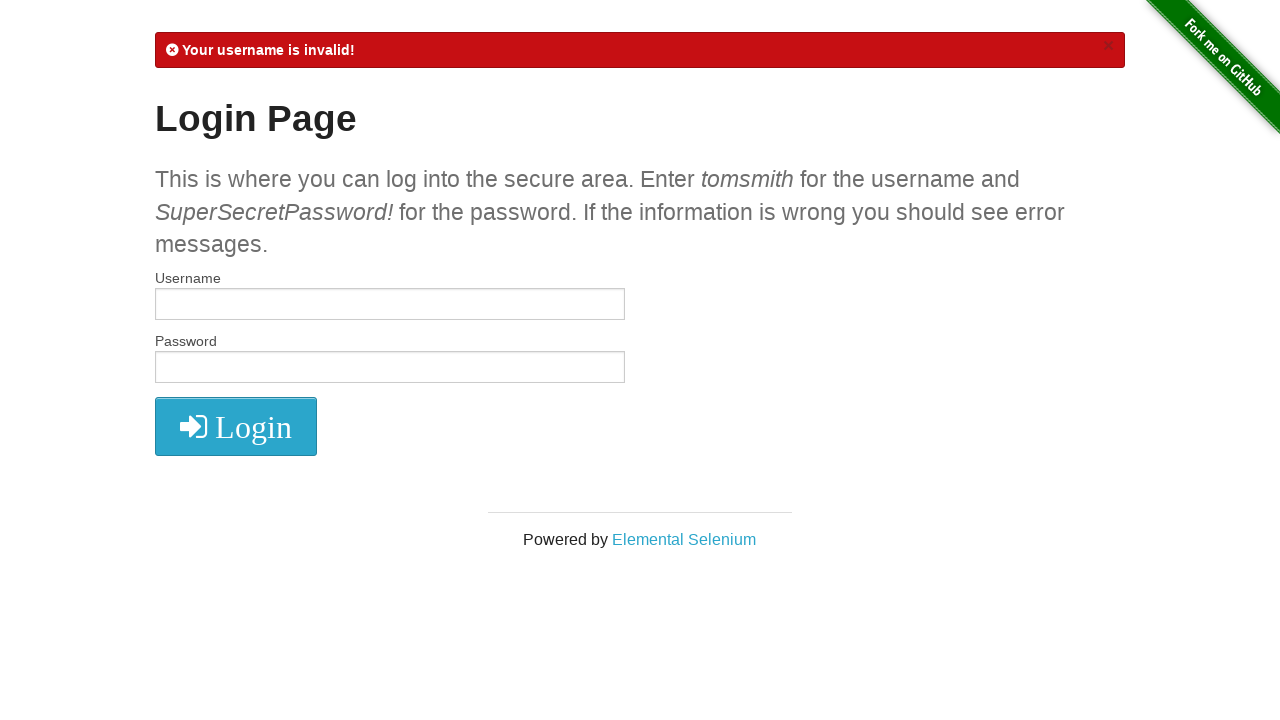

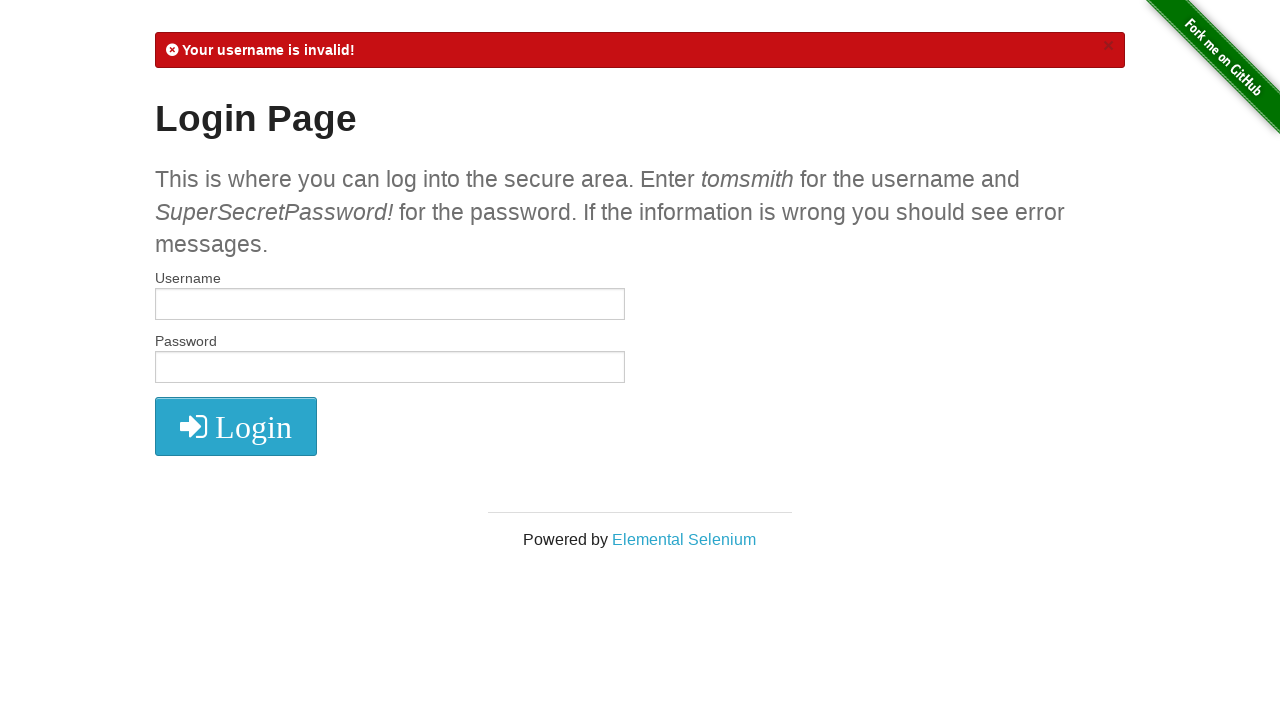